Tests that clicking the "Make Appointment" button navigates to the login/profile page.

Starting URL: https://katalon-demo-cura.herokuapp.com

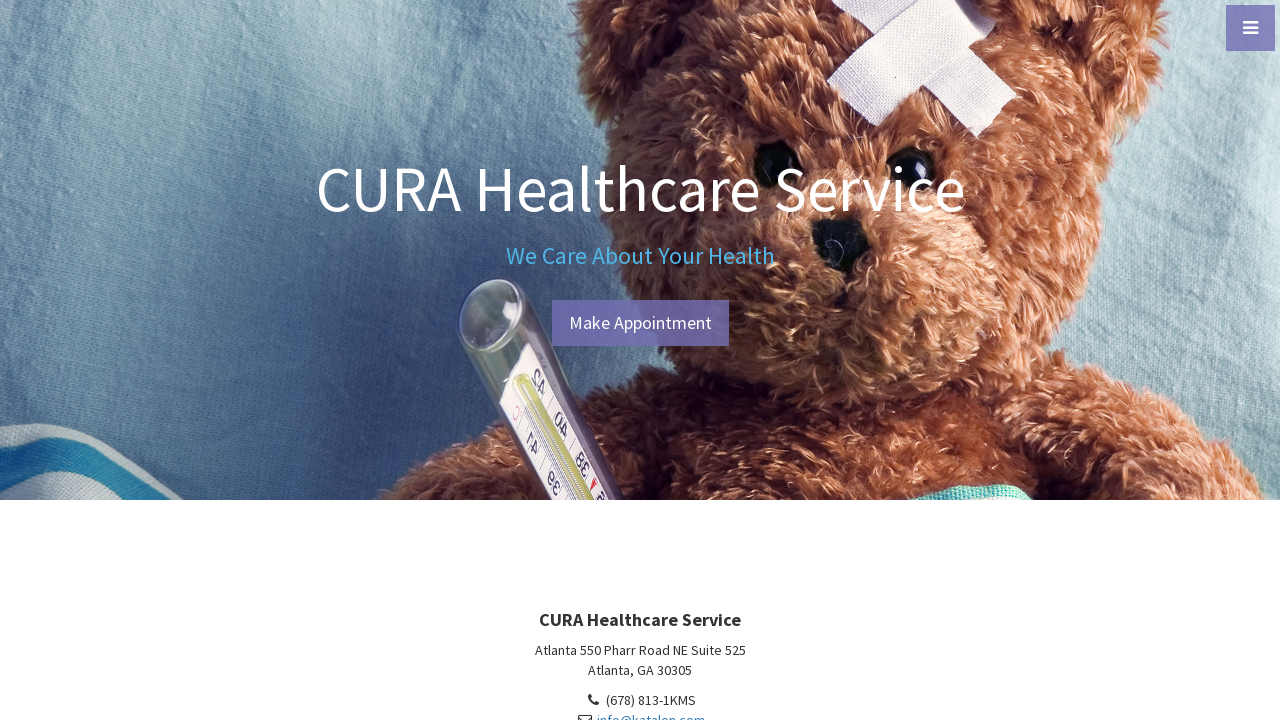

Clicked the 'Make Appointment' button at (640, 323) on #btn-make-appointment
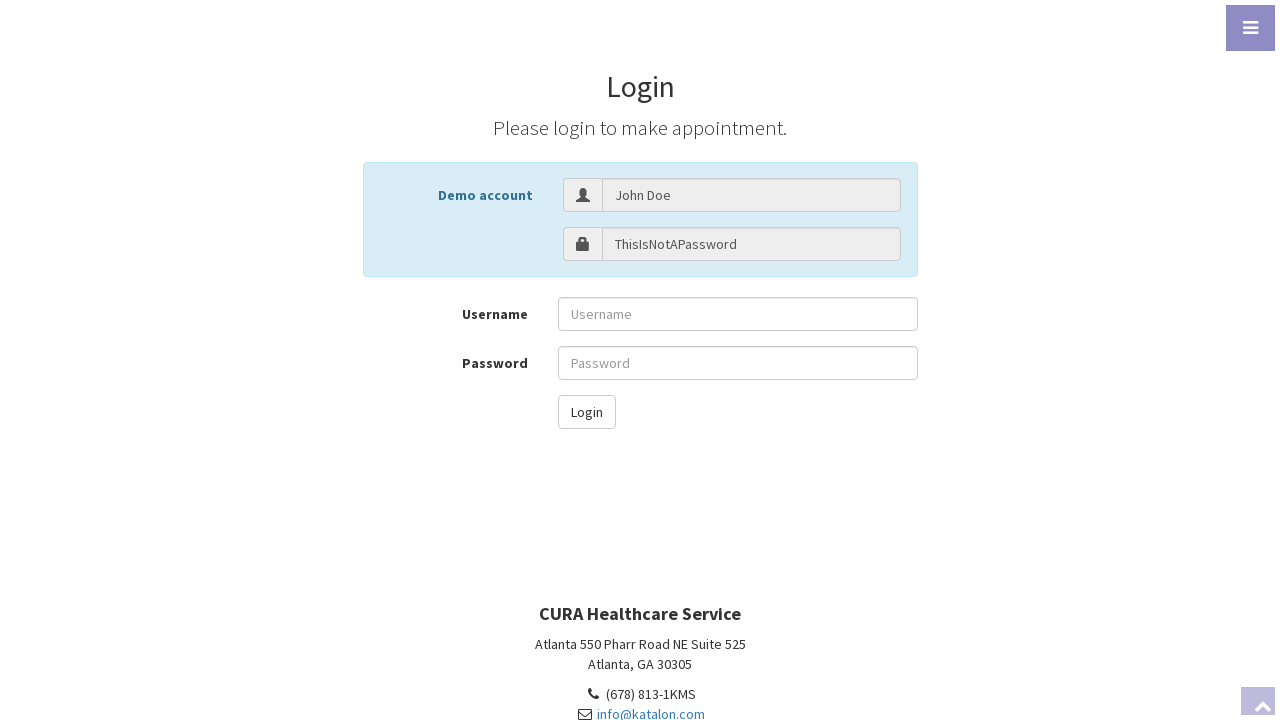

Waited for navigation to login/profile page
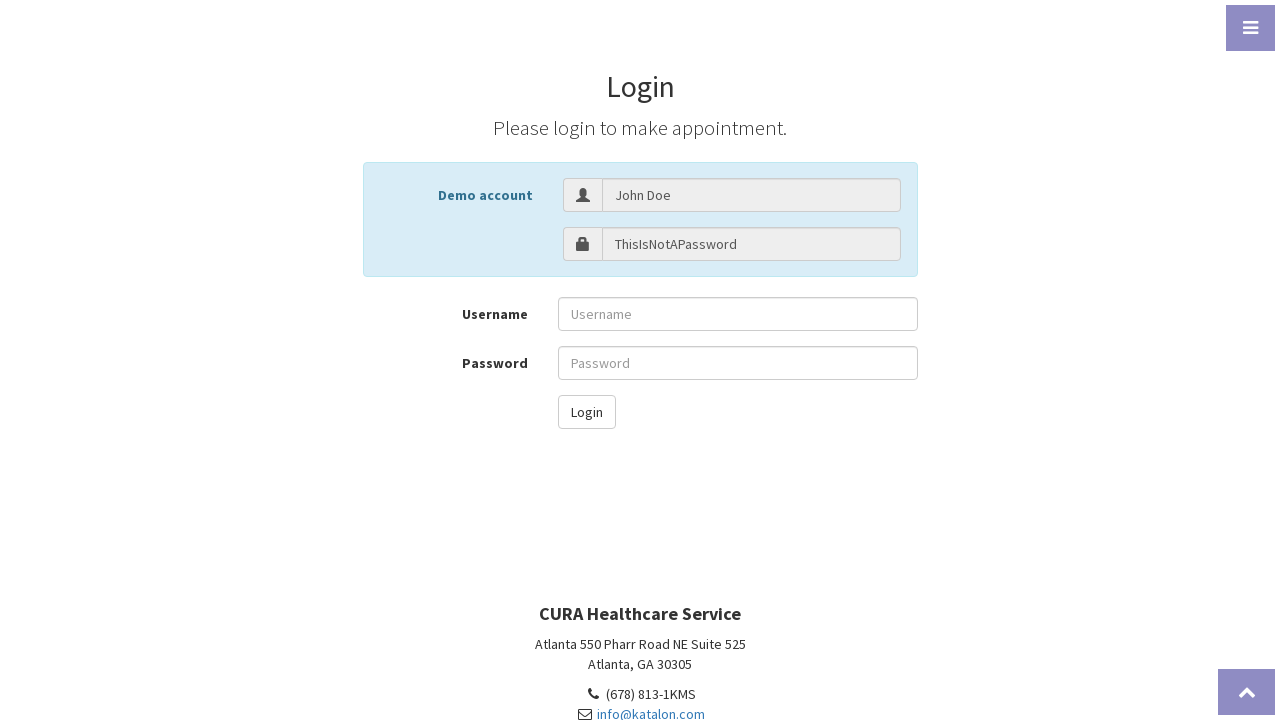

Verified URL is https://katalon-demo-cura.herokuapp.com/profile.php#login
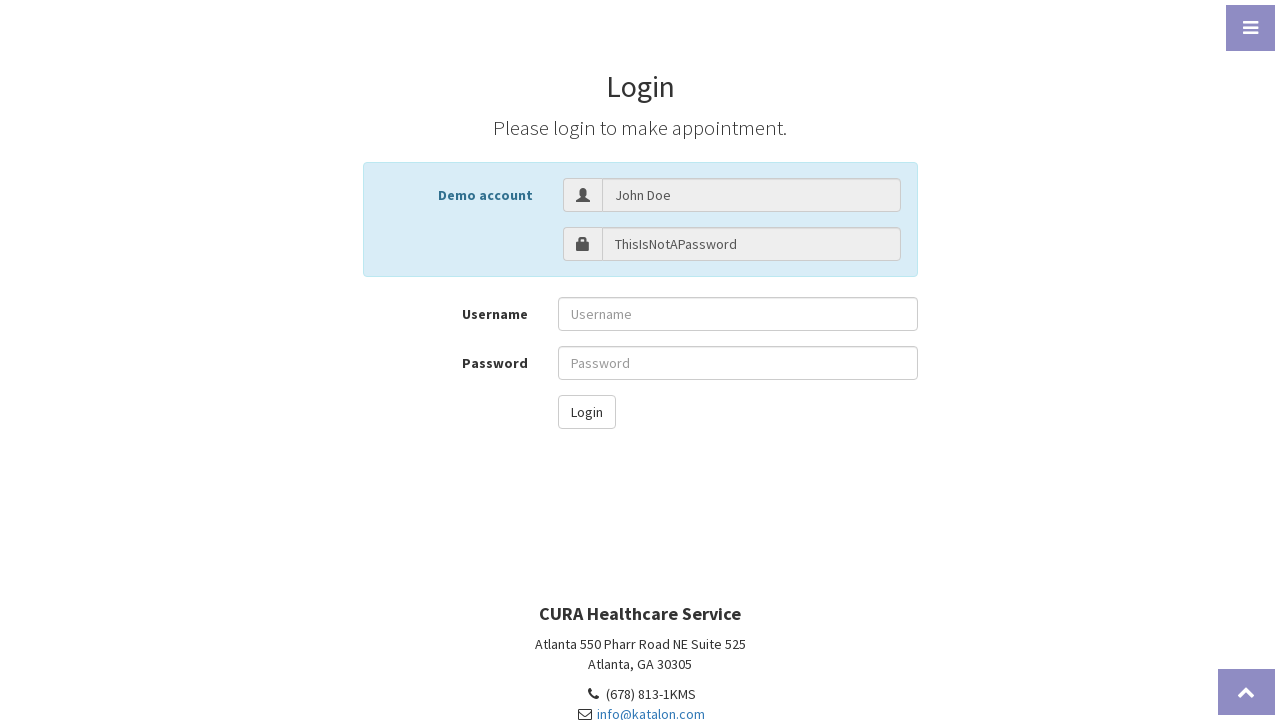

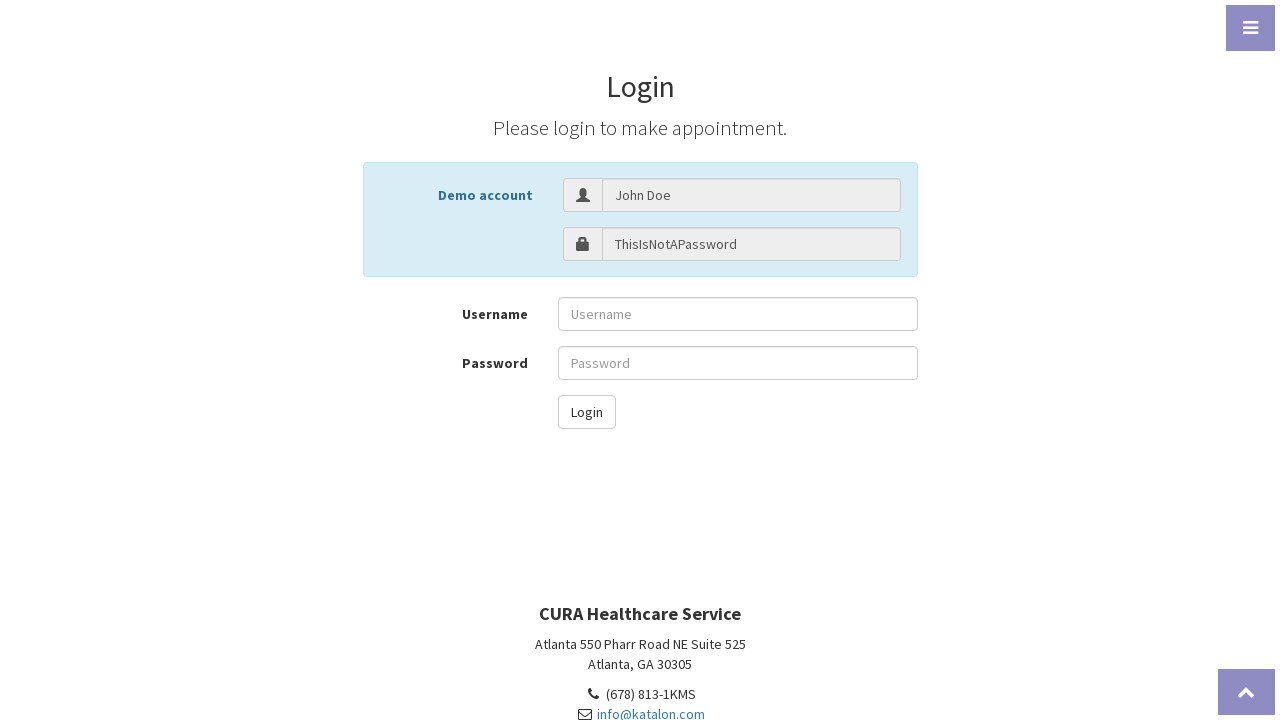